Tests checkbox interaction and verifies that selecting a checkbox enables a text field on the page

Starting URL: https://www.plus2net.com/javascript_tutorial/enable-disable-demo.php

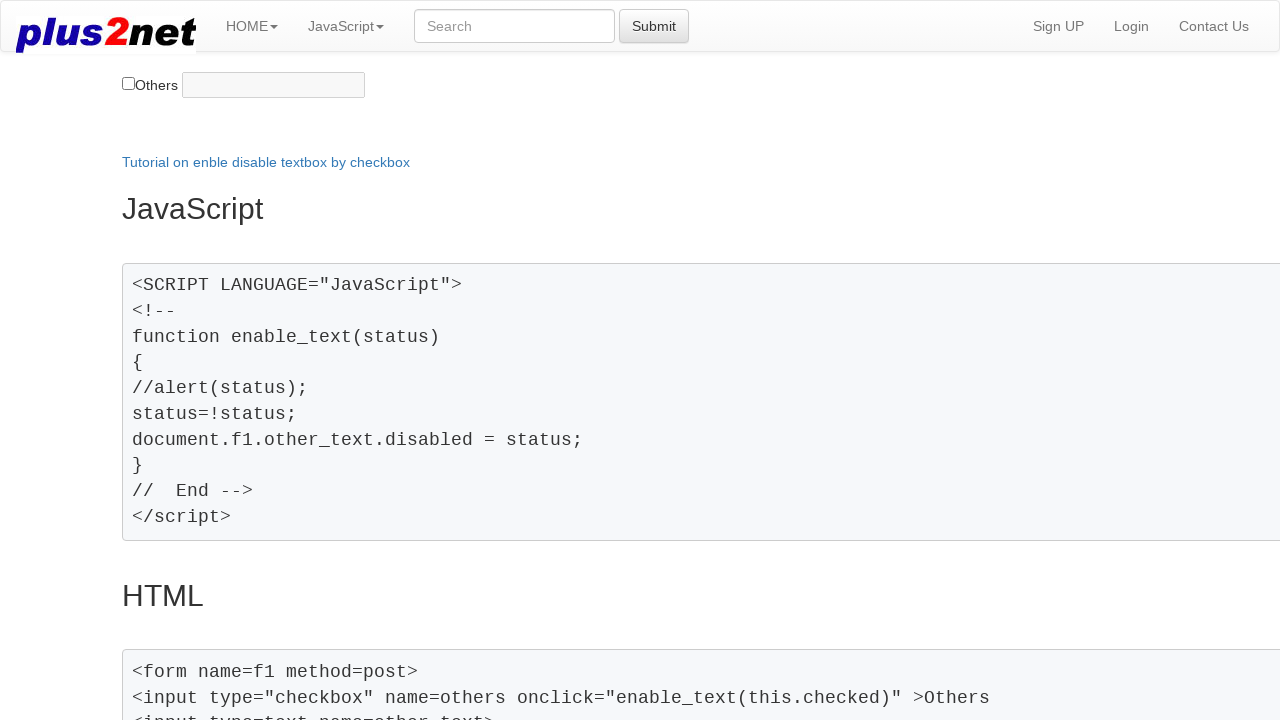

Clicked the checkbox at (128, 84) on input[type='checkbox']
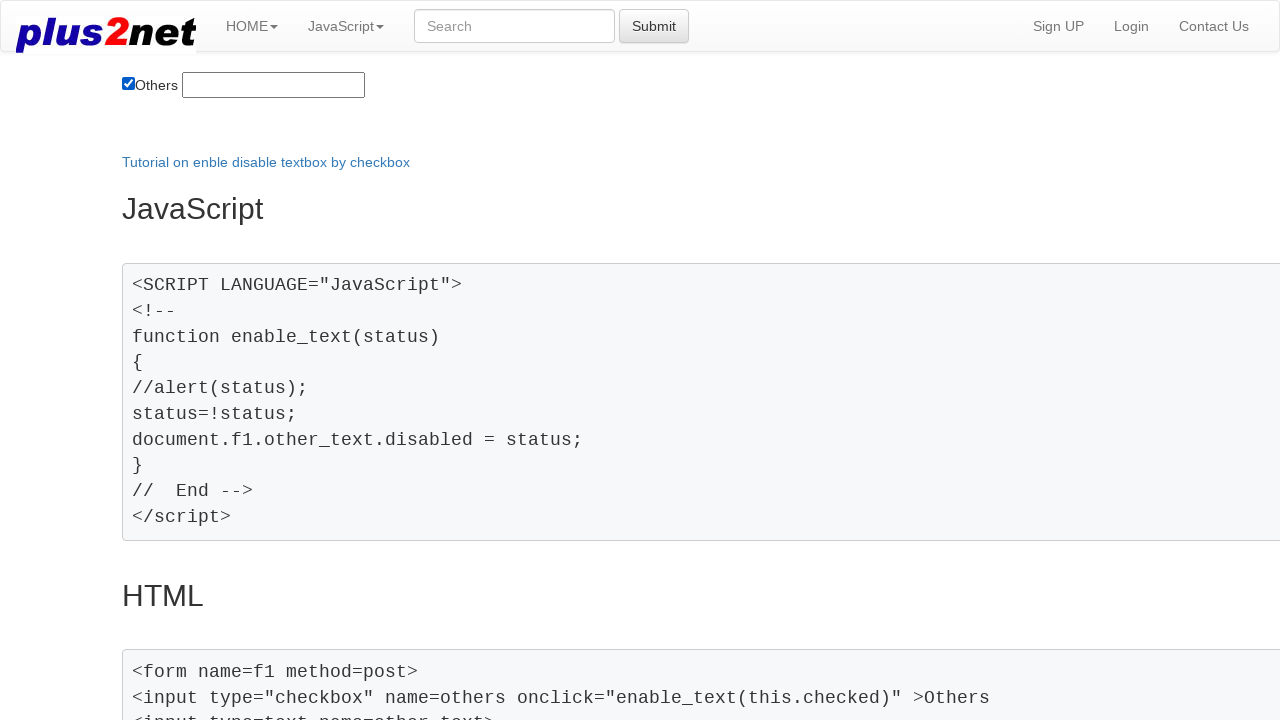

Located the checkbox element
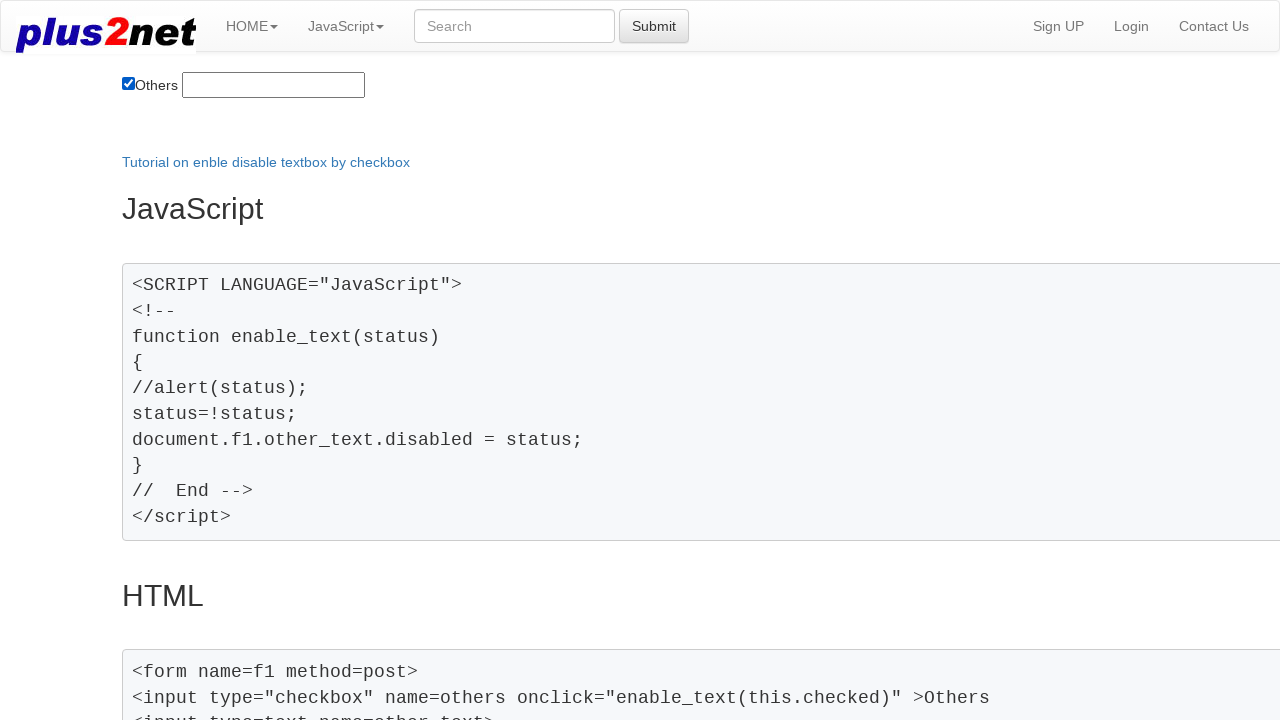

Located the text field element
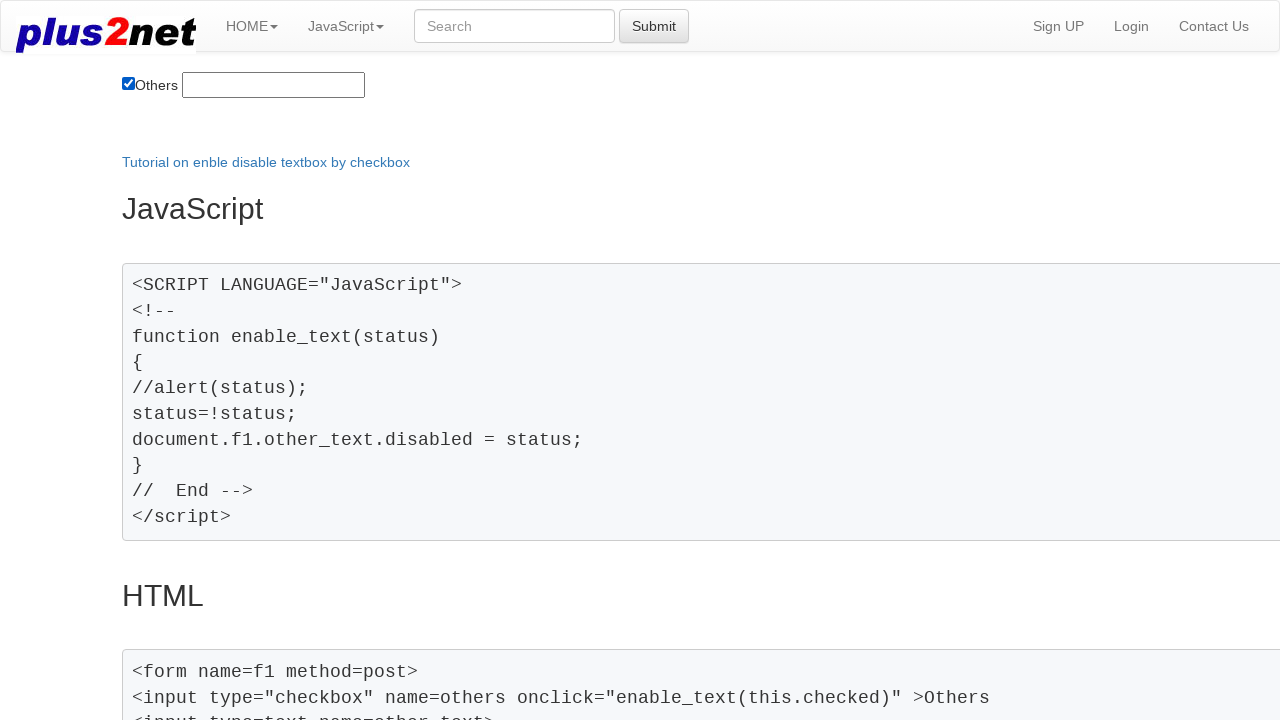

Verified checkbox is selected
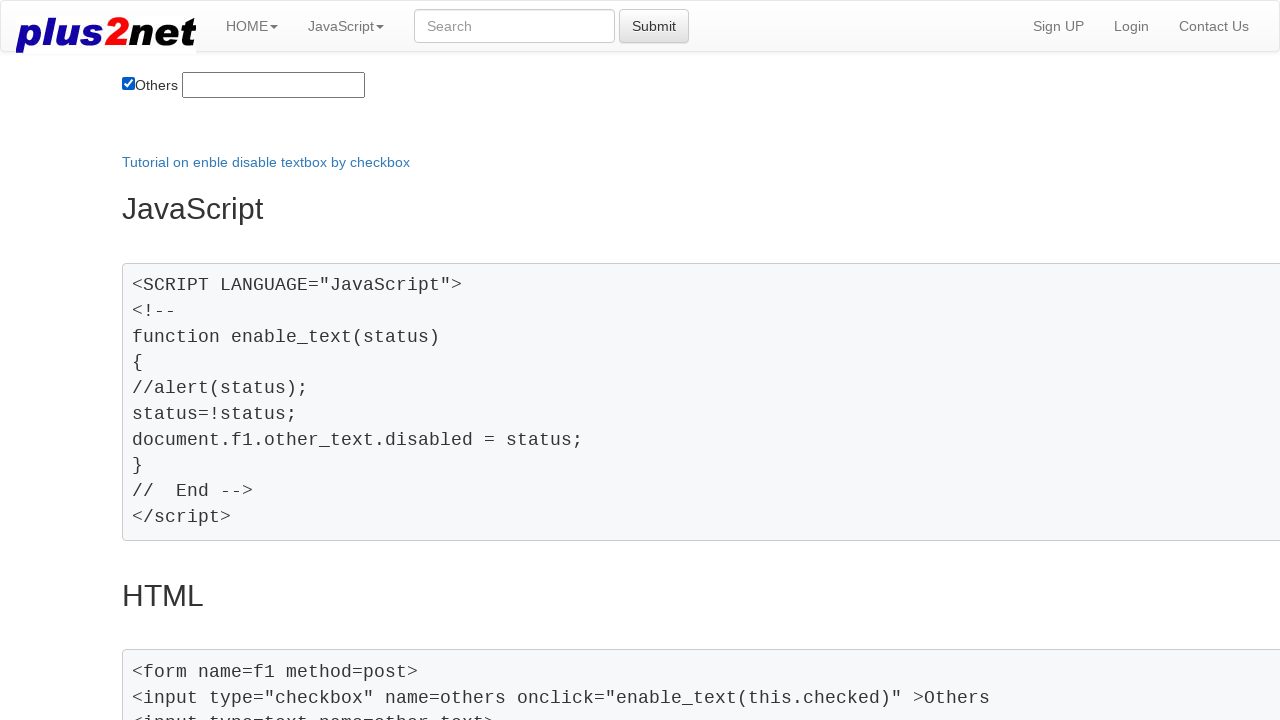

Verified text field is enabled
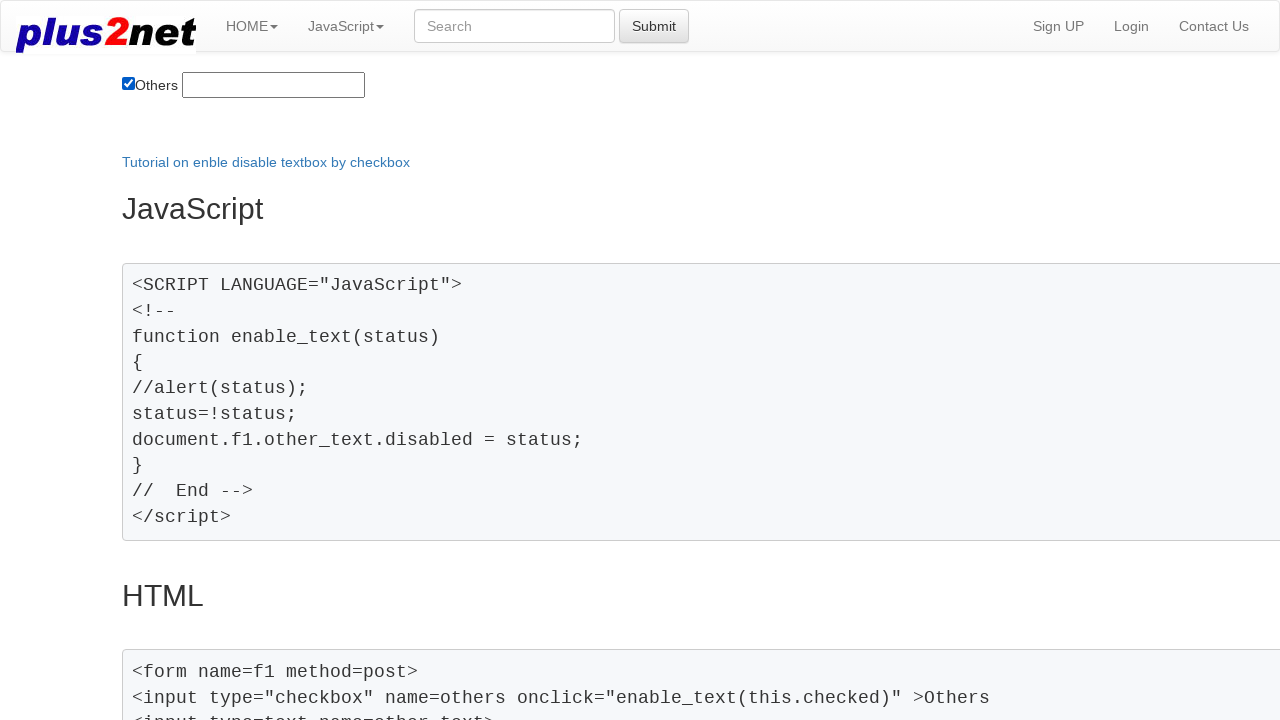

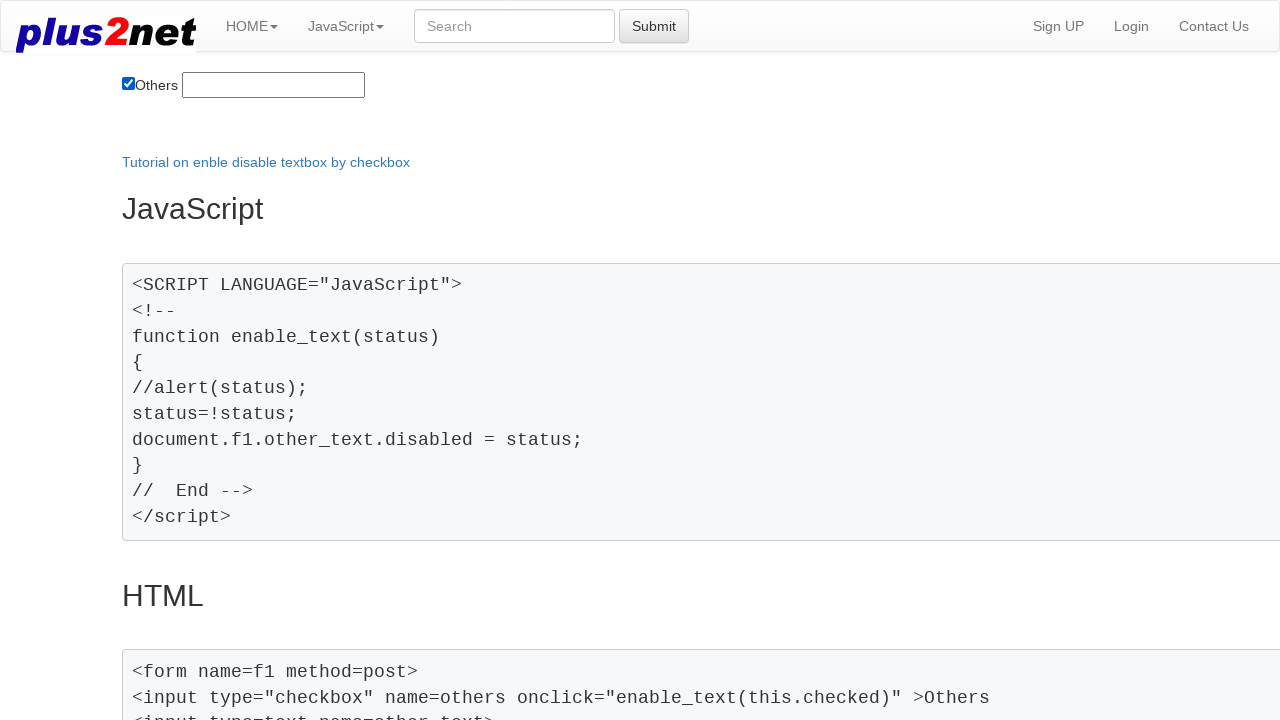